Fills out the practice form with only the minimum required fields (name, gender, phone, date of birth) and verifies the submitted data in the confirmation modal.

Starting URL: https://demoqa.com/automation-practice-form

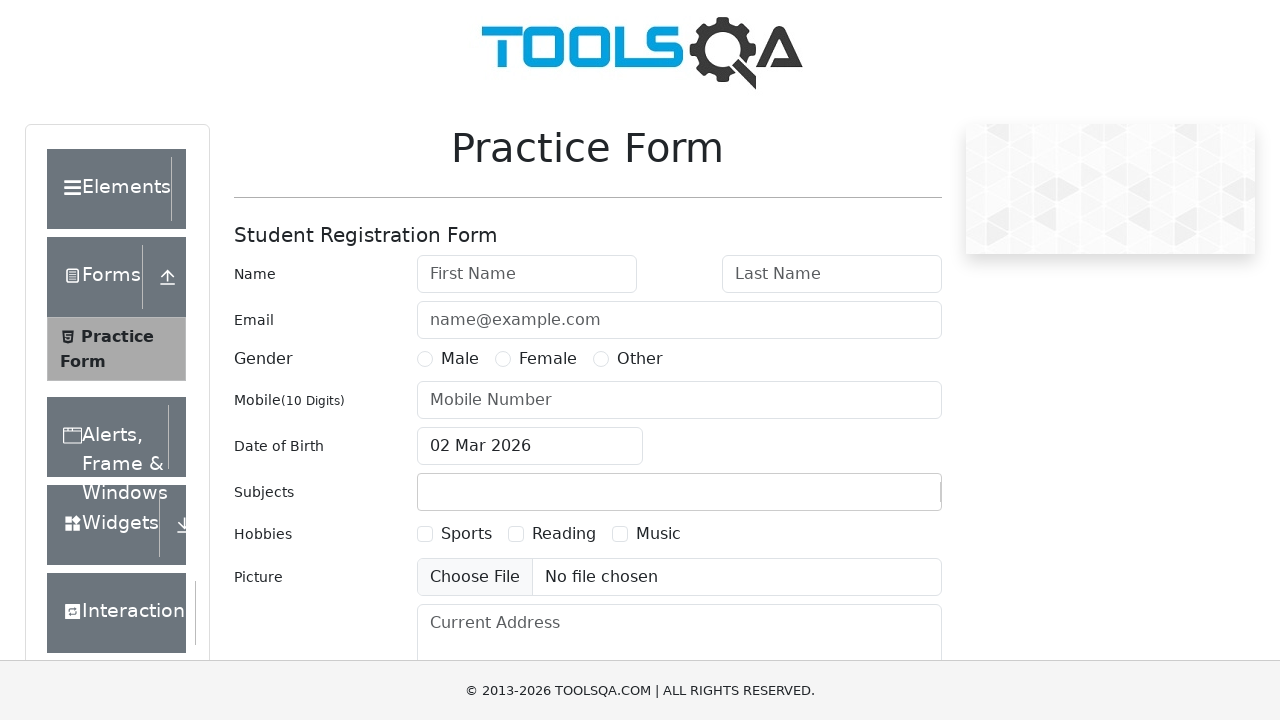

Filled first name field with 'Alex' on #firstName
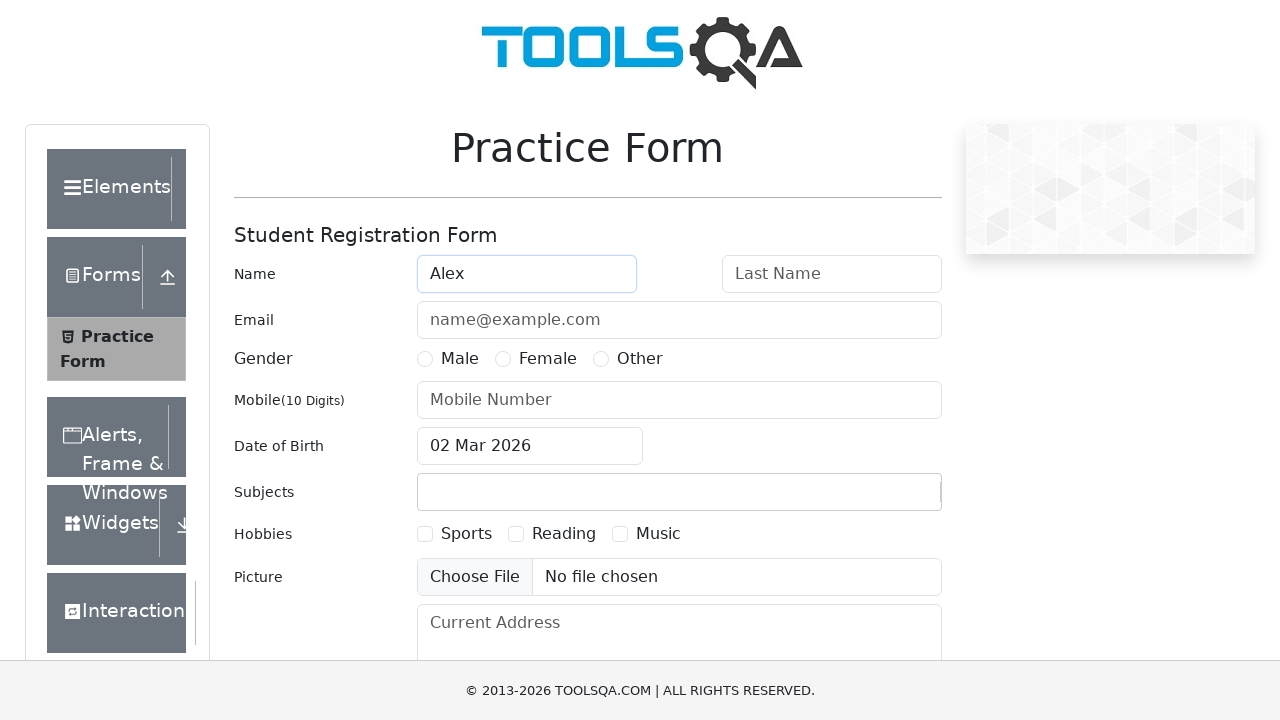

Filled last name field with 'Nyashin' on #lastName
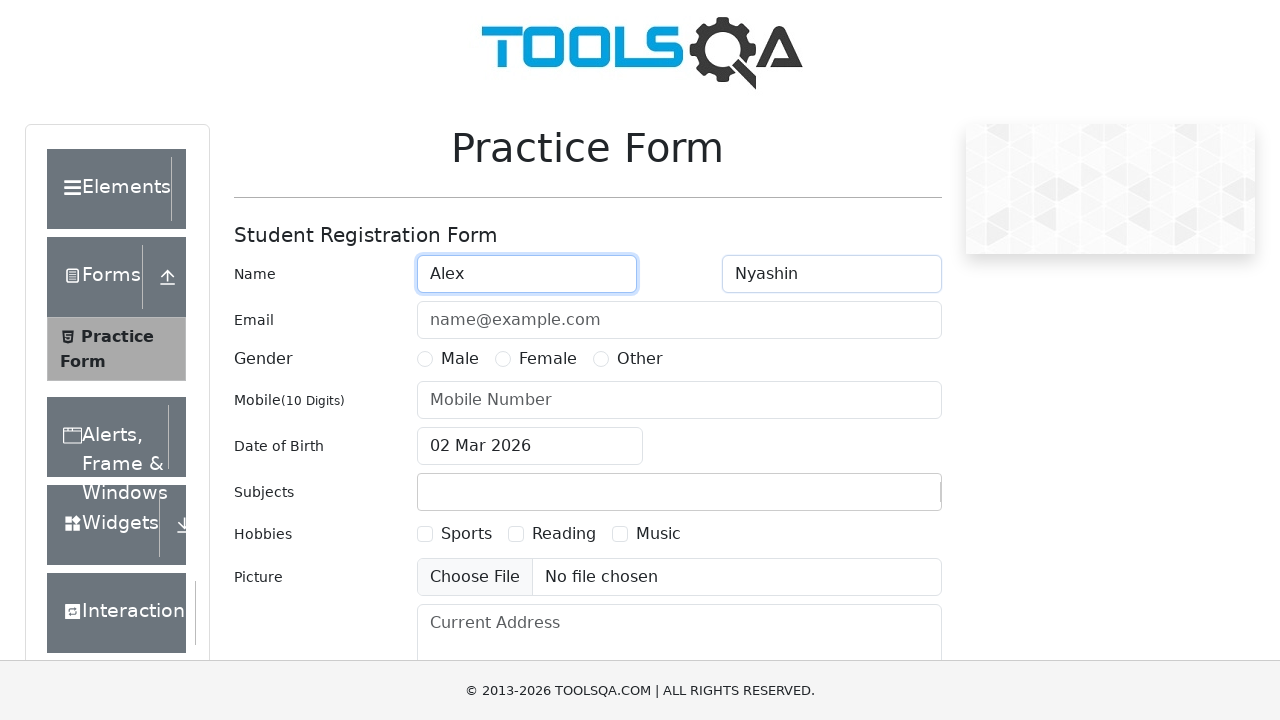

Selected Male gender option at (460, 359) on label[for='gender-radio-1']
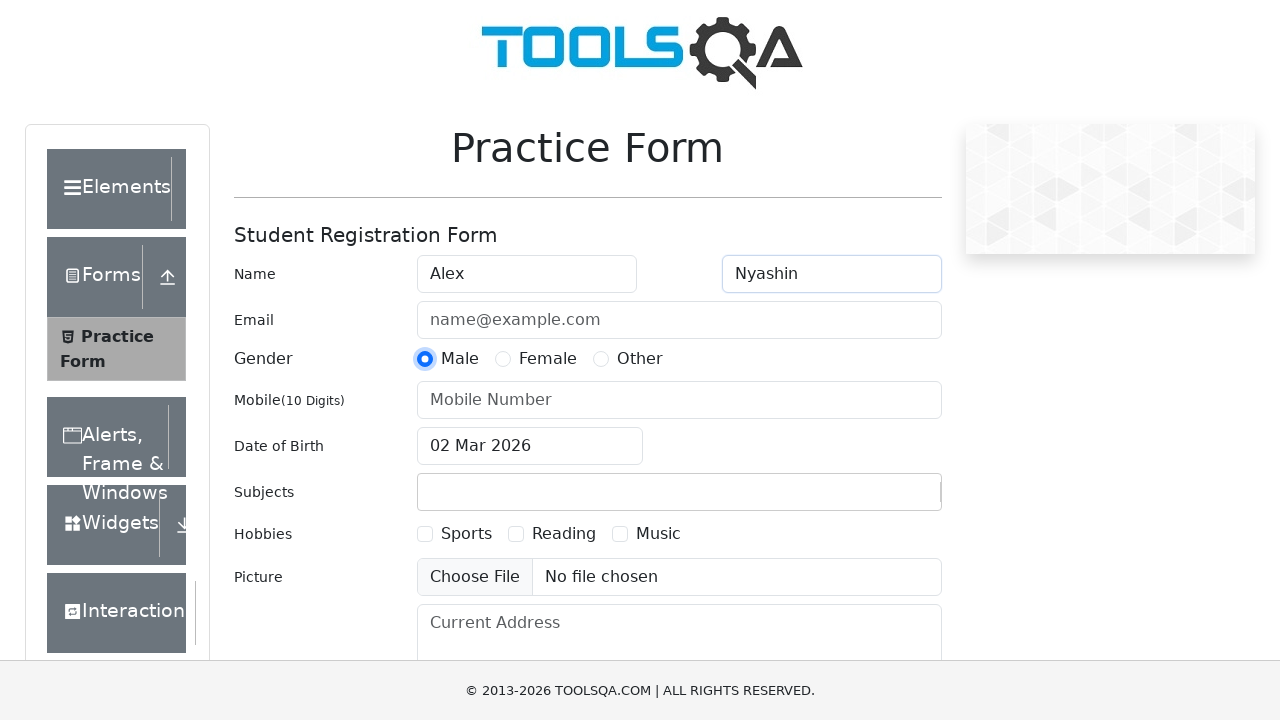

Filled phone number field with '8905478547' on #userNumber
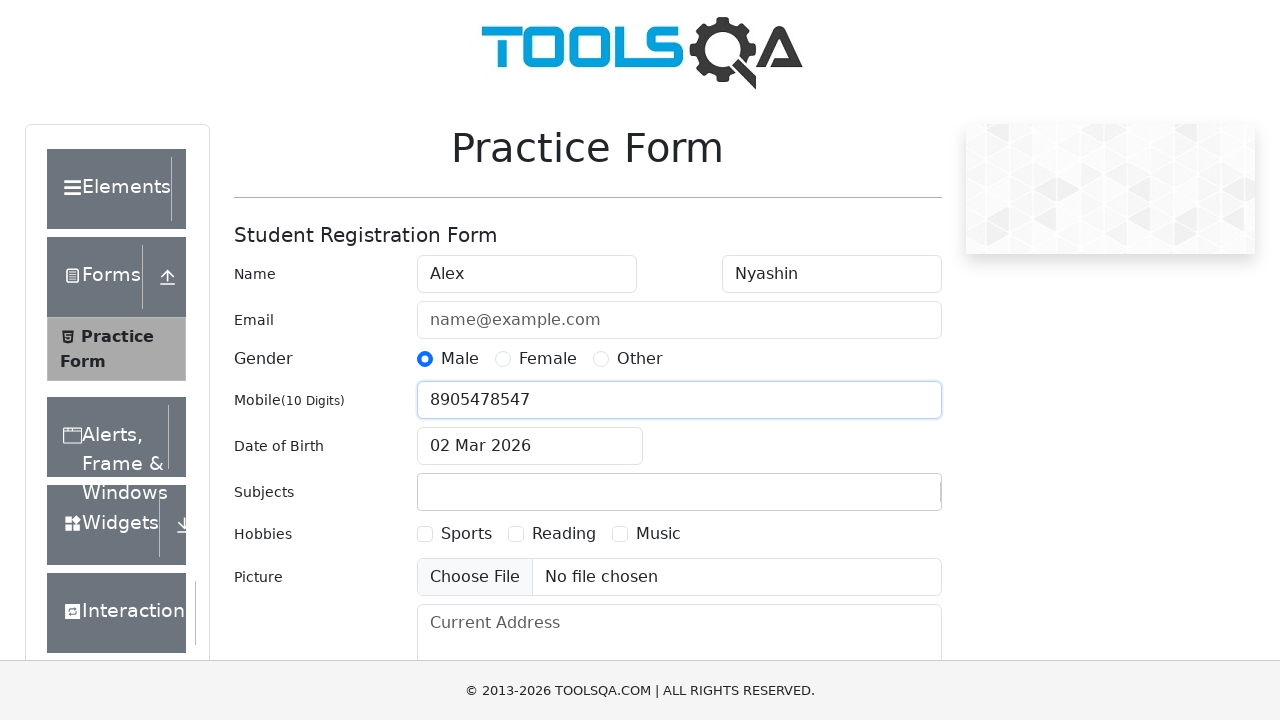

Clicked date of birth input field to open date picker at (530, 446) on #dateOfBirthInput
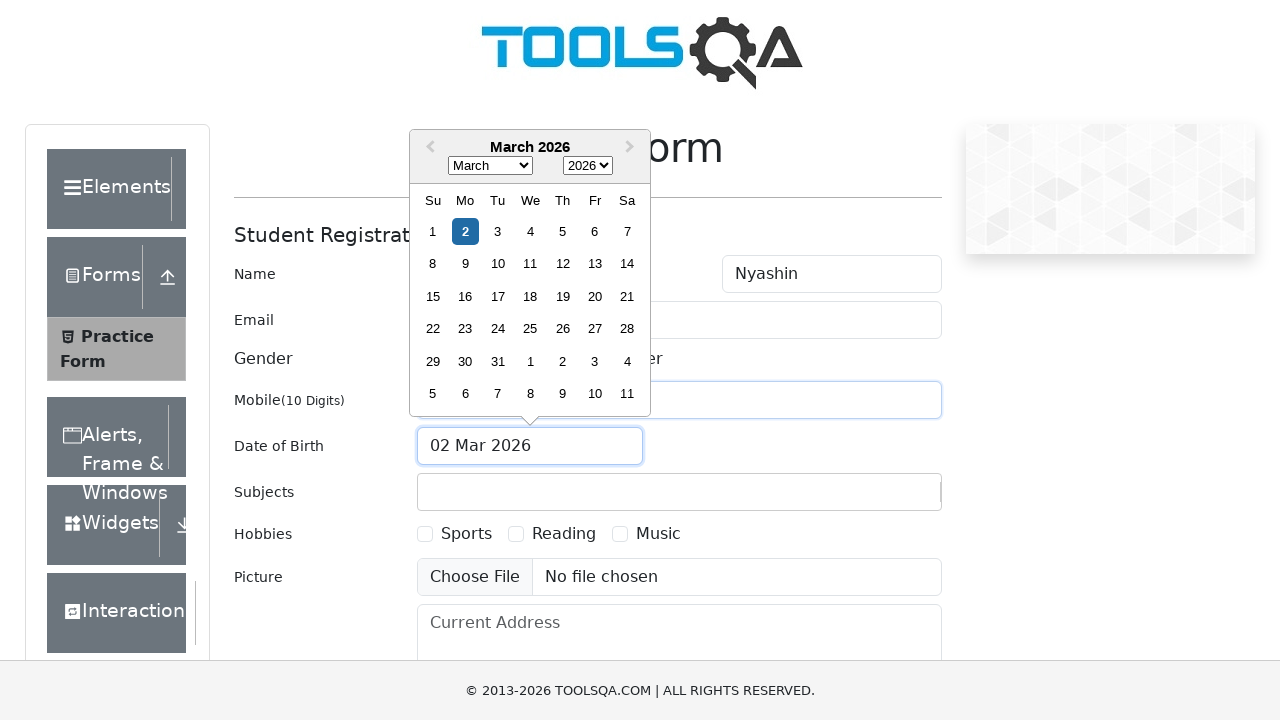

Selected year 1996 from date picker on .react-datepicker__year-select
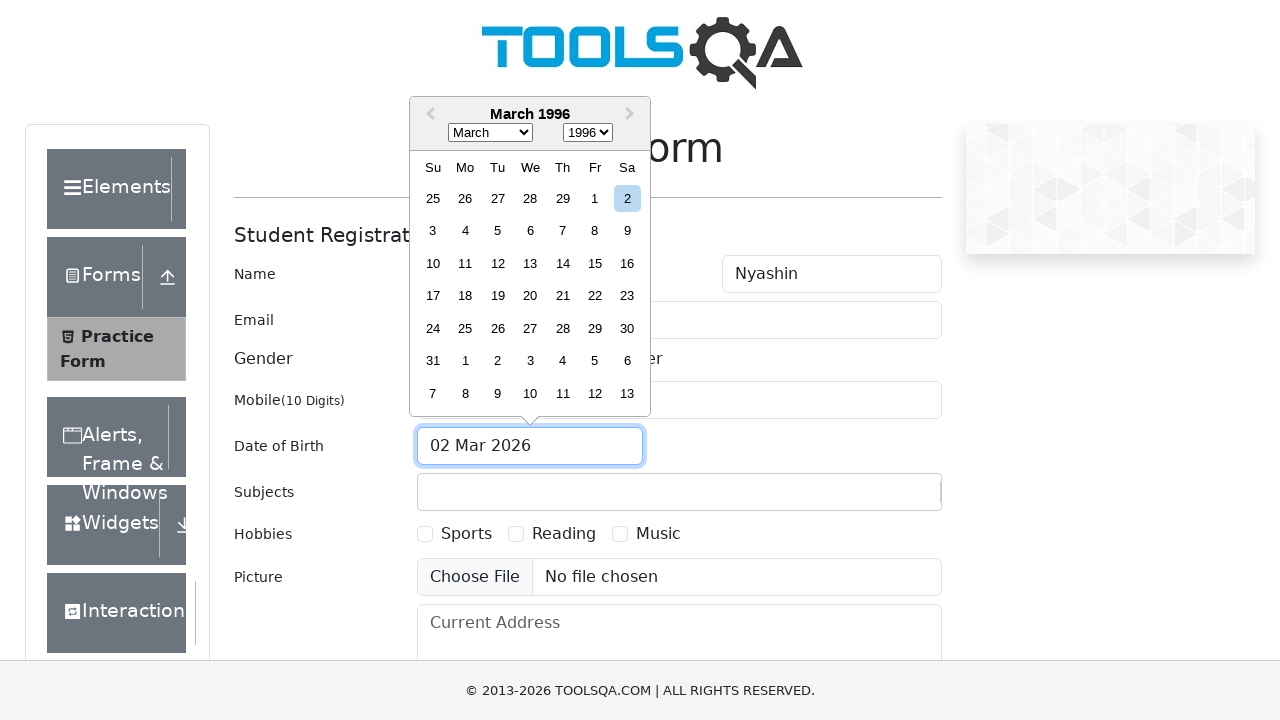

Selected June from date picker month dropdown on .react-datepicker__month-select
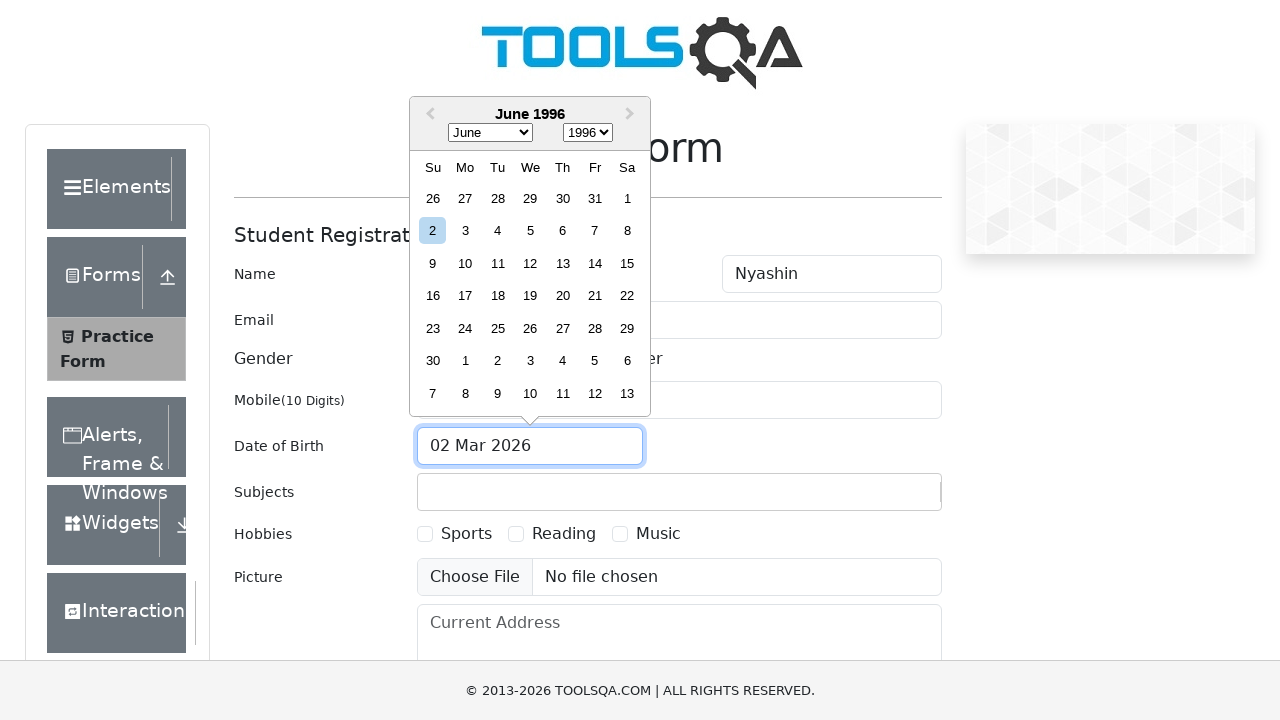

Selected day 7 from date picker calendar at (595, 231) on .react-datepicker__day--007:not(.react-datepicker__day--outside-month)
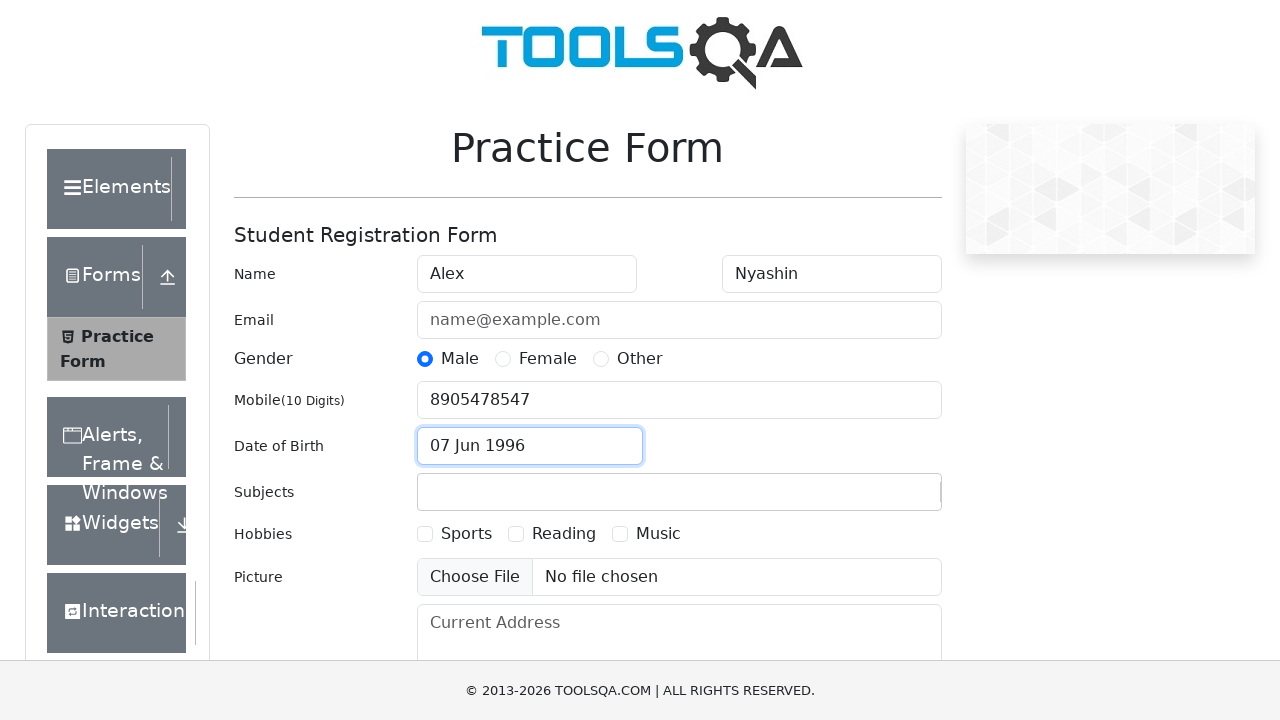

Clicked submit button to submit the form at (885, 499) on #submit
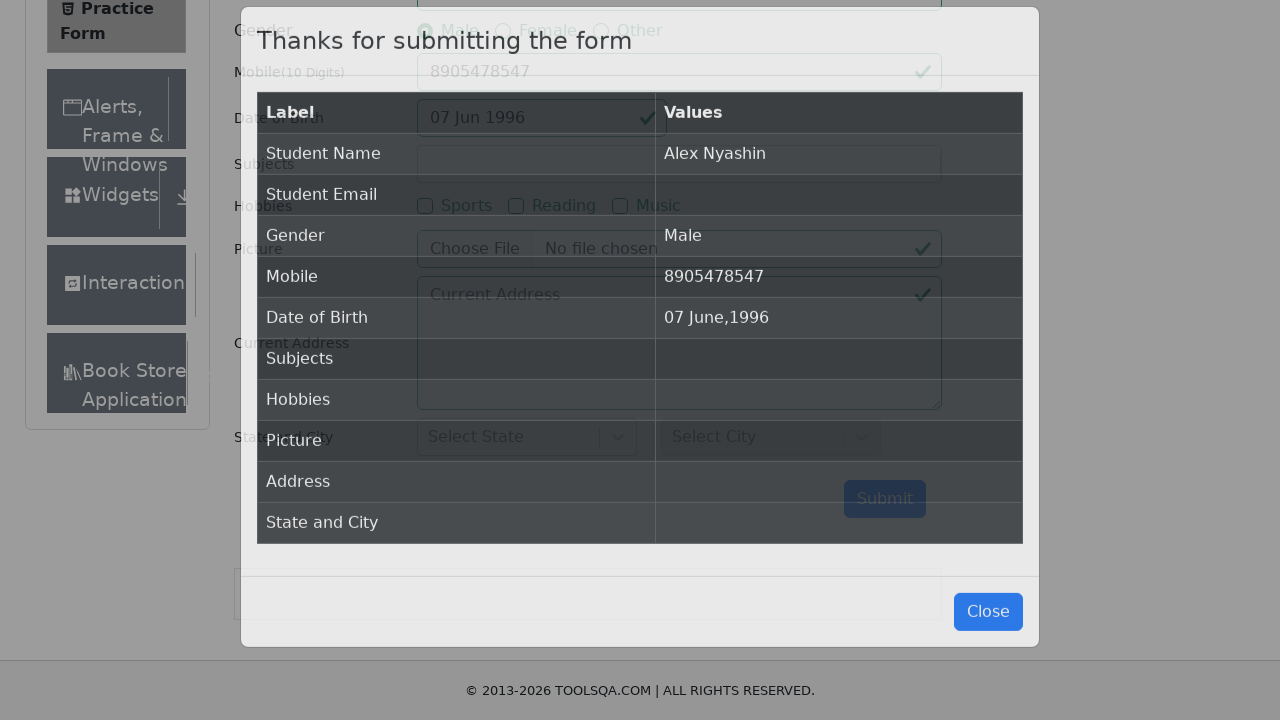

Confirmation modal appeared with submitted data
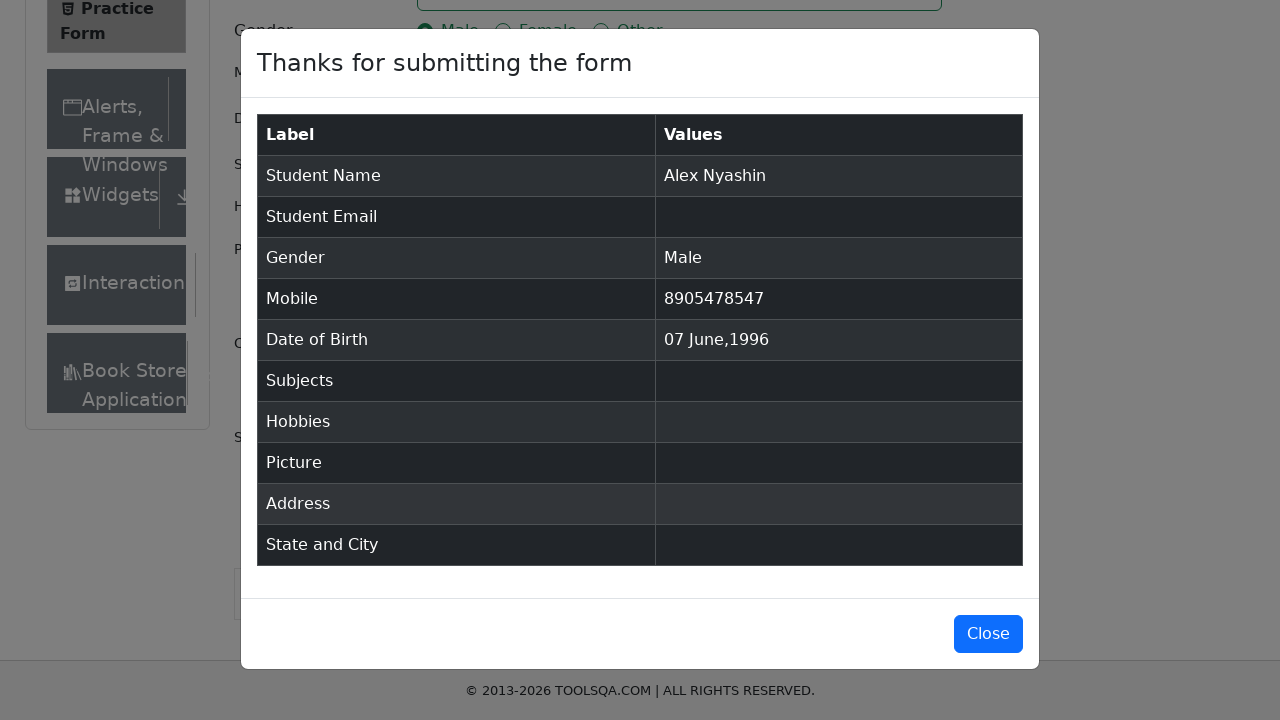

Verified confirmation modal displays submitted name 'Alex Nyashin'
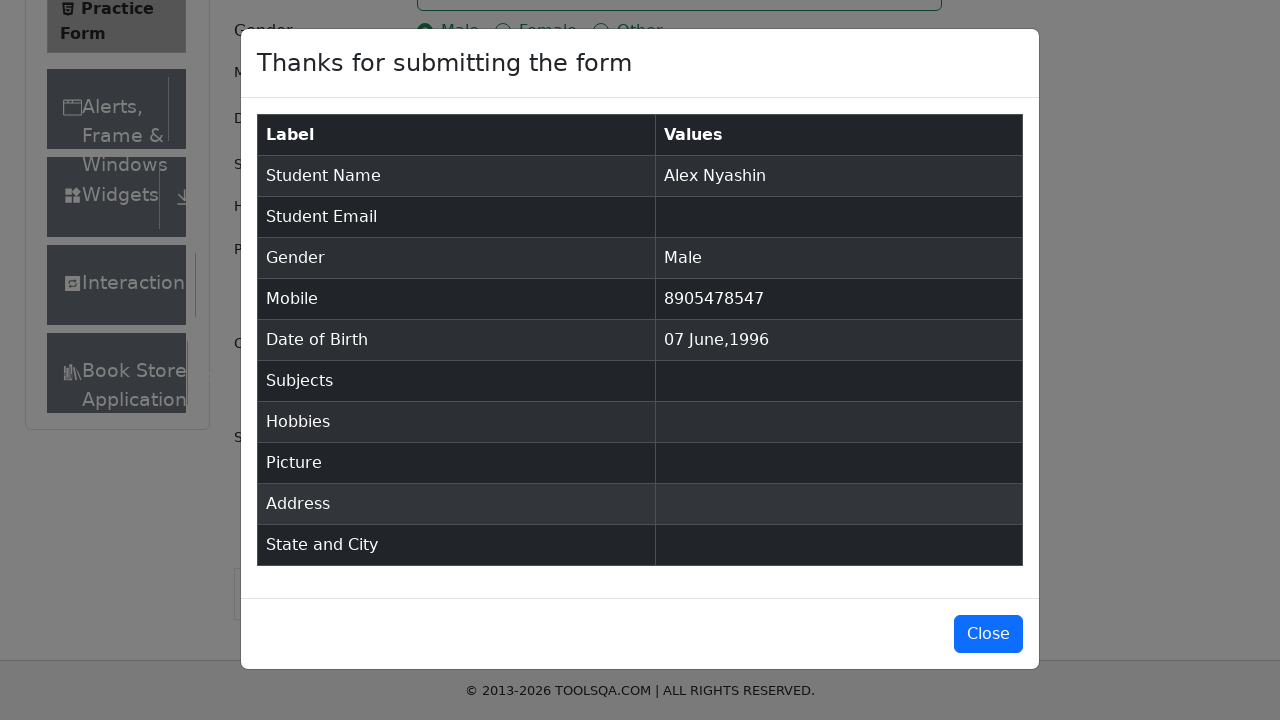

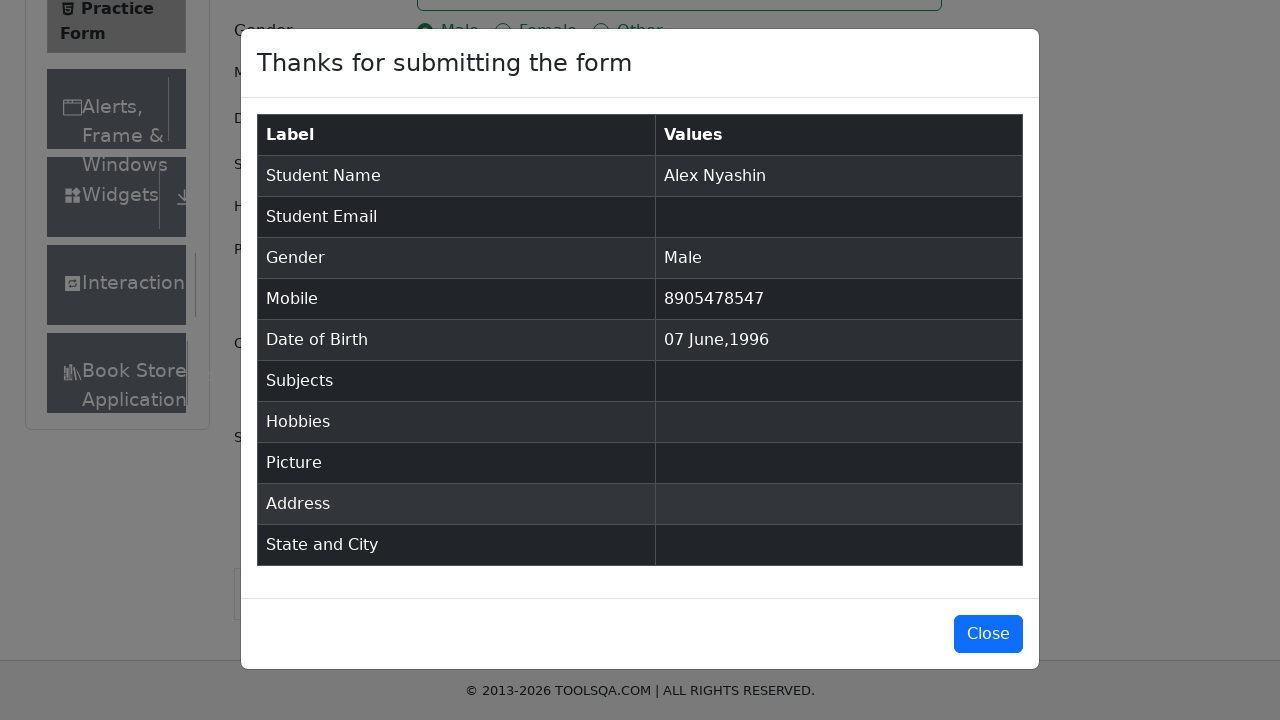